Navigates to a flight booking website, clicks the Register link, and checks a checkbox if it's not already selected

Starting URL: http://flights.qedgetech.com

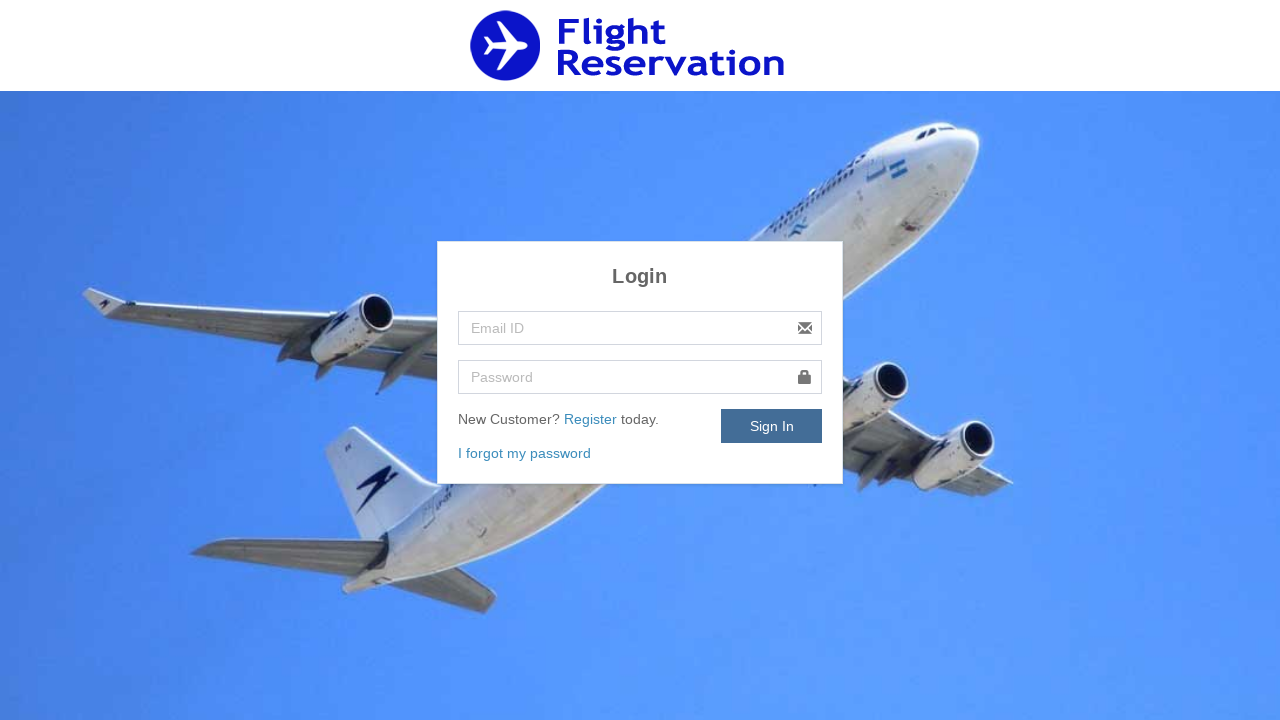

Navigated to flight booking website at http://flights.qedgetech.com
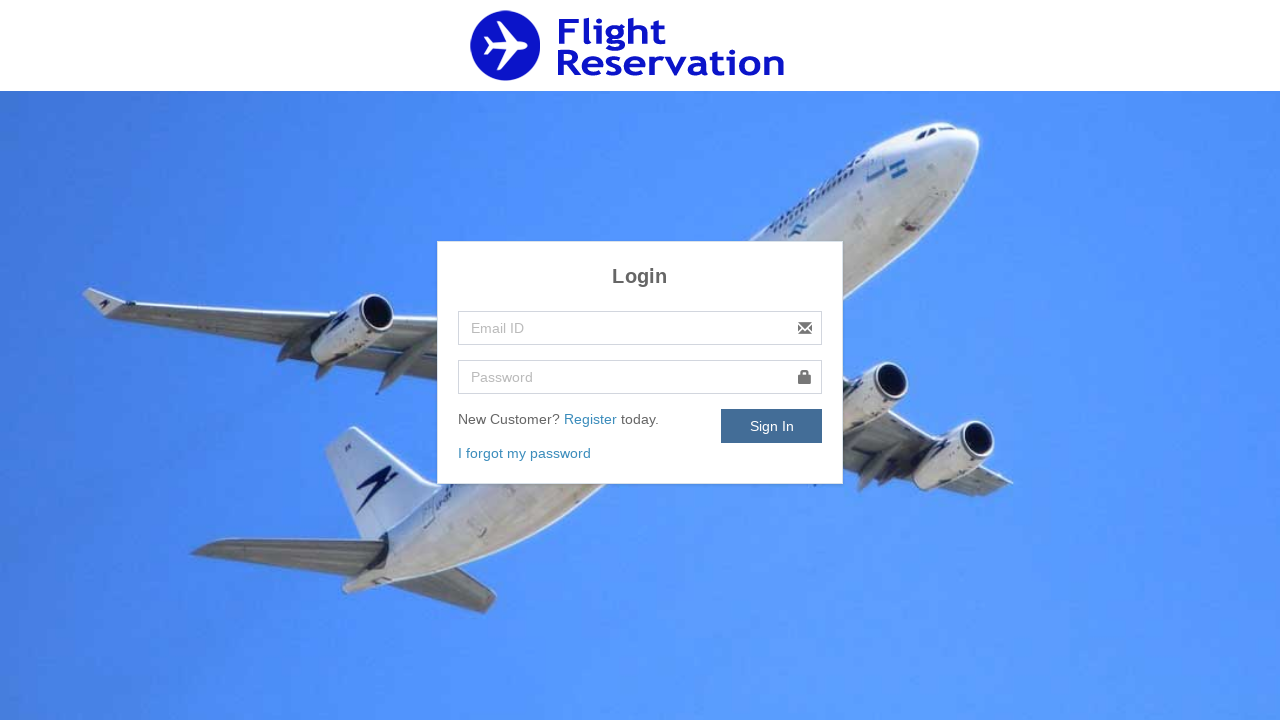

Clicked Register link at (592, 419) on a:text('Register')
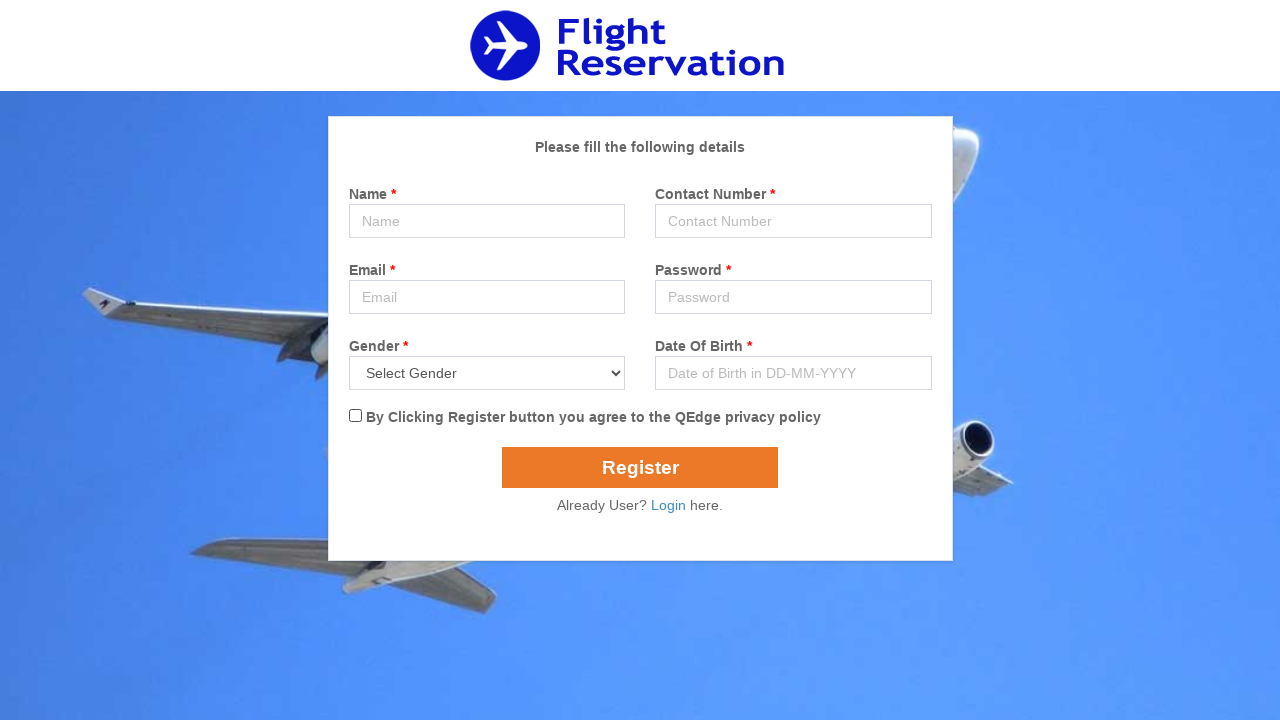

Checkbox element loaded and became available
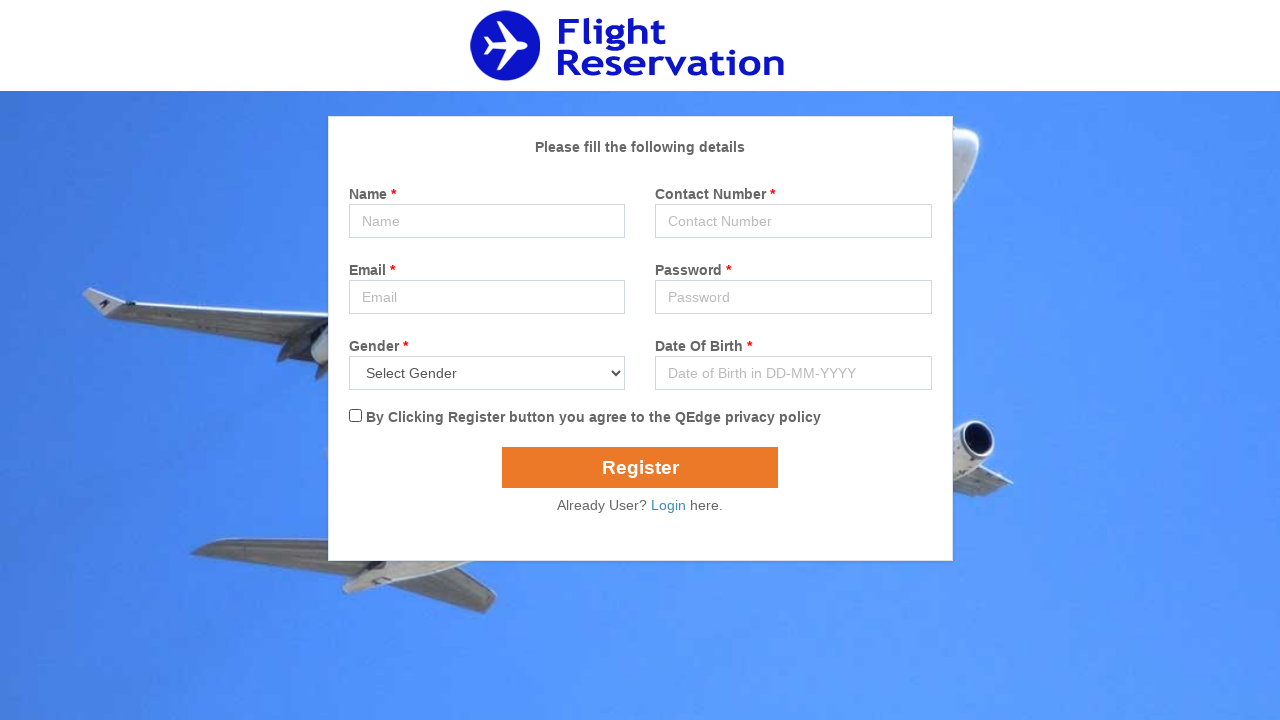

Checkbox was not selected, clicked to check it at (355, 416) on #flexCheckChecked
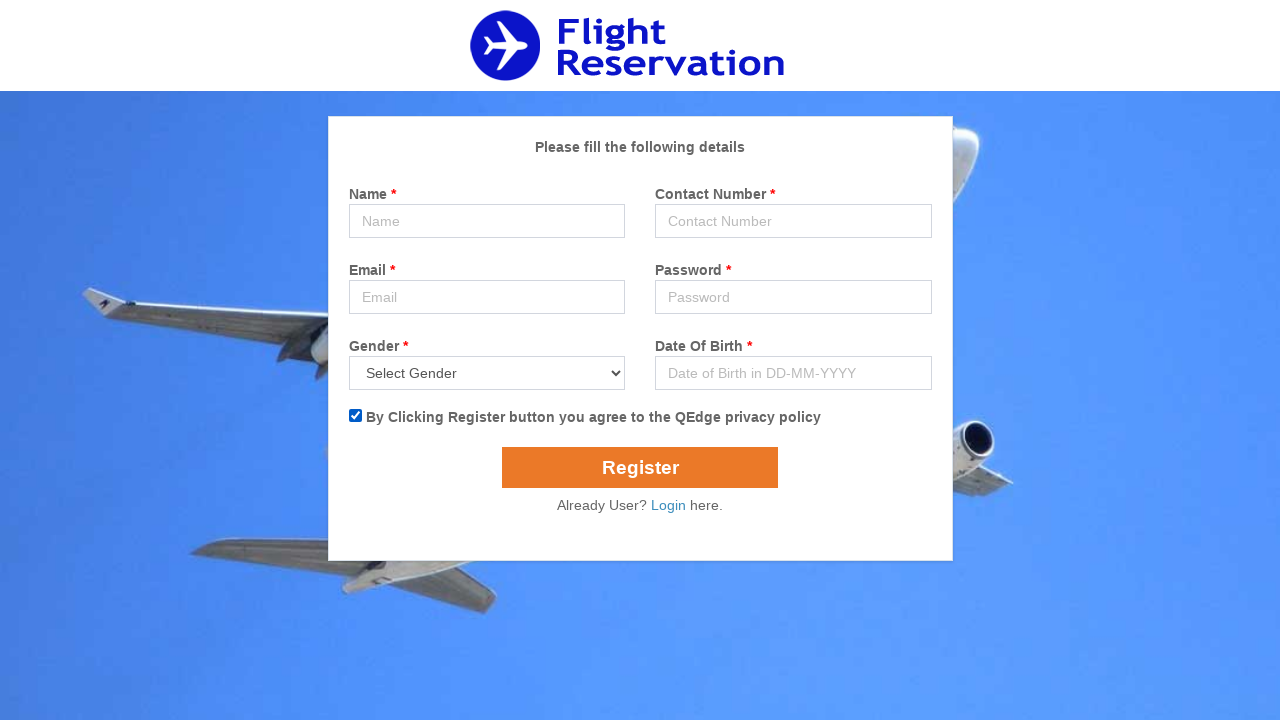

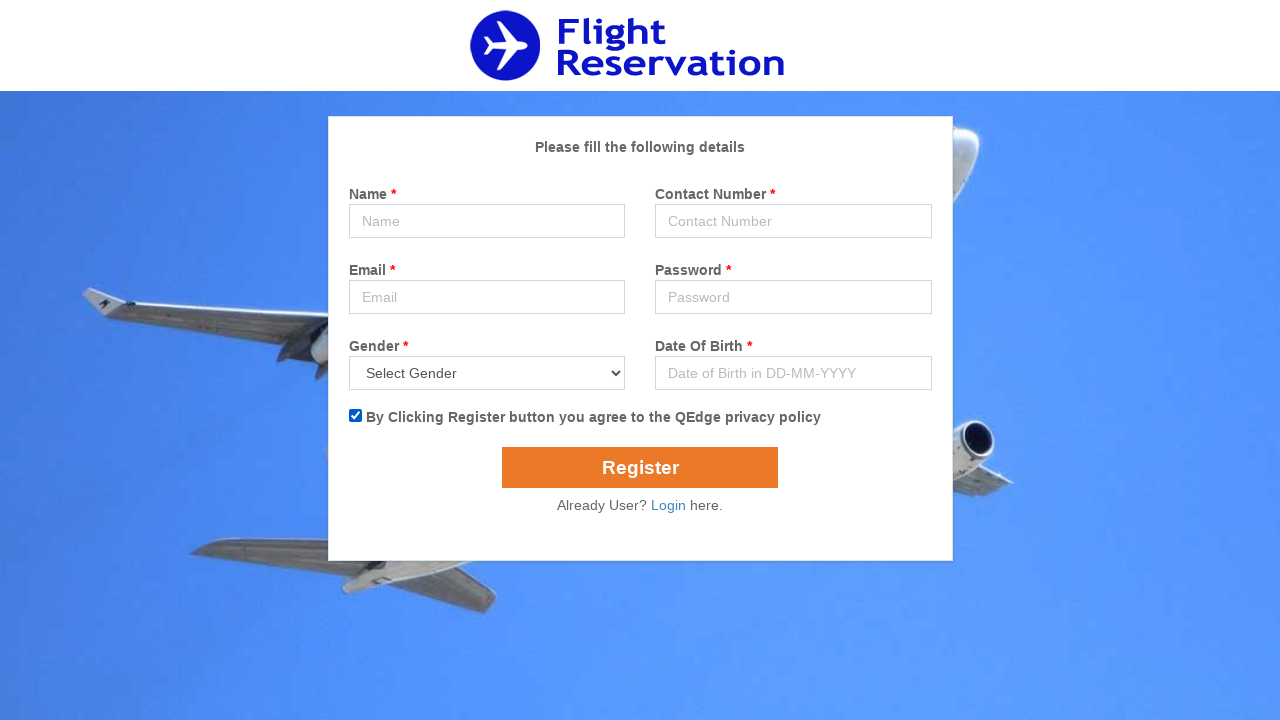